Tests checkbox functionality by clicking multiple checkboxes and verifying their selected state

Starting URL: https://rahulshettyacademy.com/dropdownsPractise/

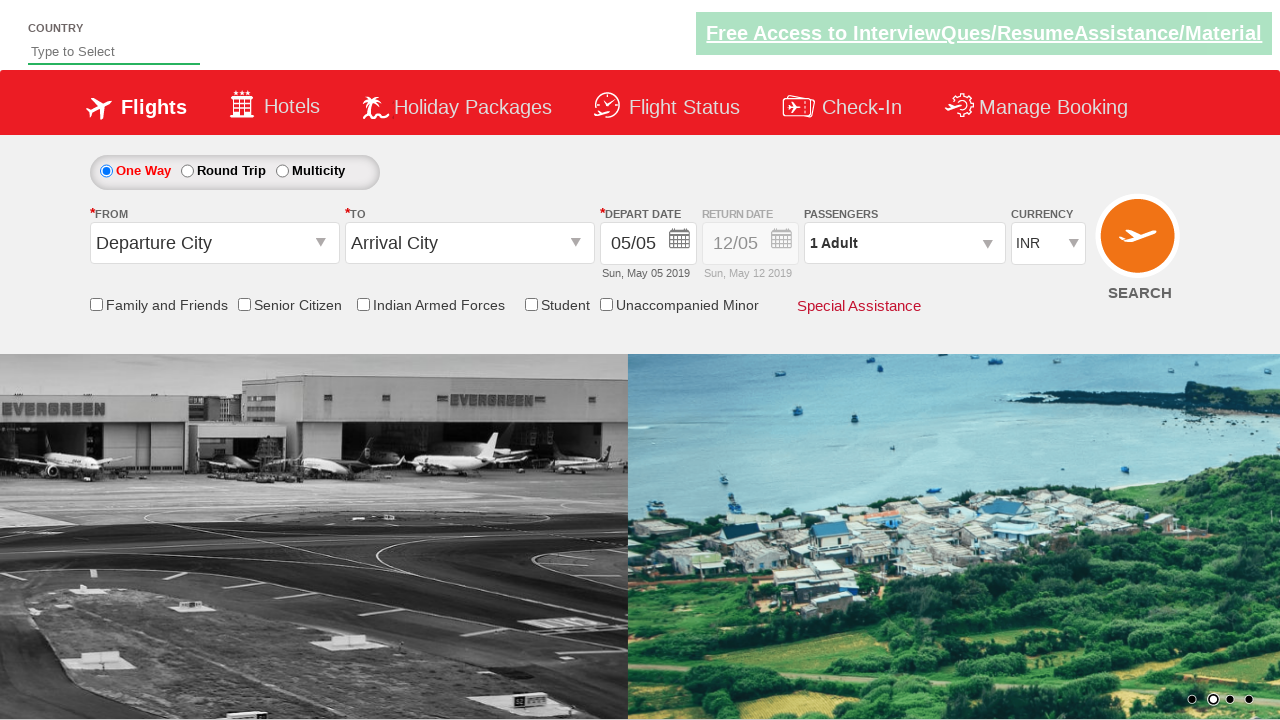

Clicked friends and family checkbox at (96, 304) on #ctl00_mainContent_chk_friendsandfamily
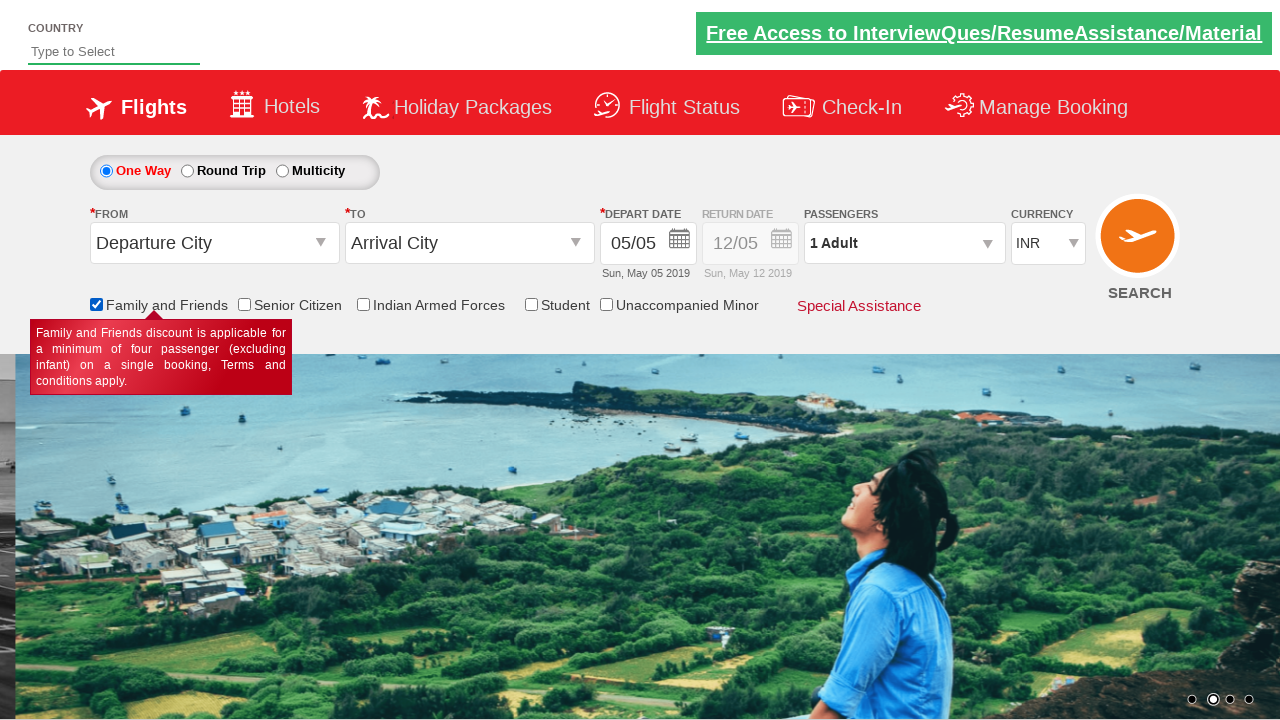

Clicked senior citizen discount checkbox at (244, 304) on input[name='ctl00$mainContent$chk_SeniorCitizenDiscount']
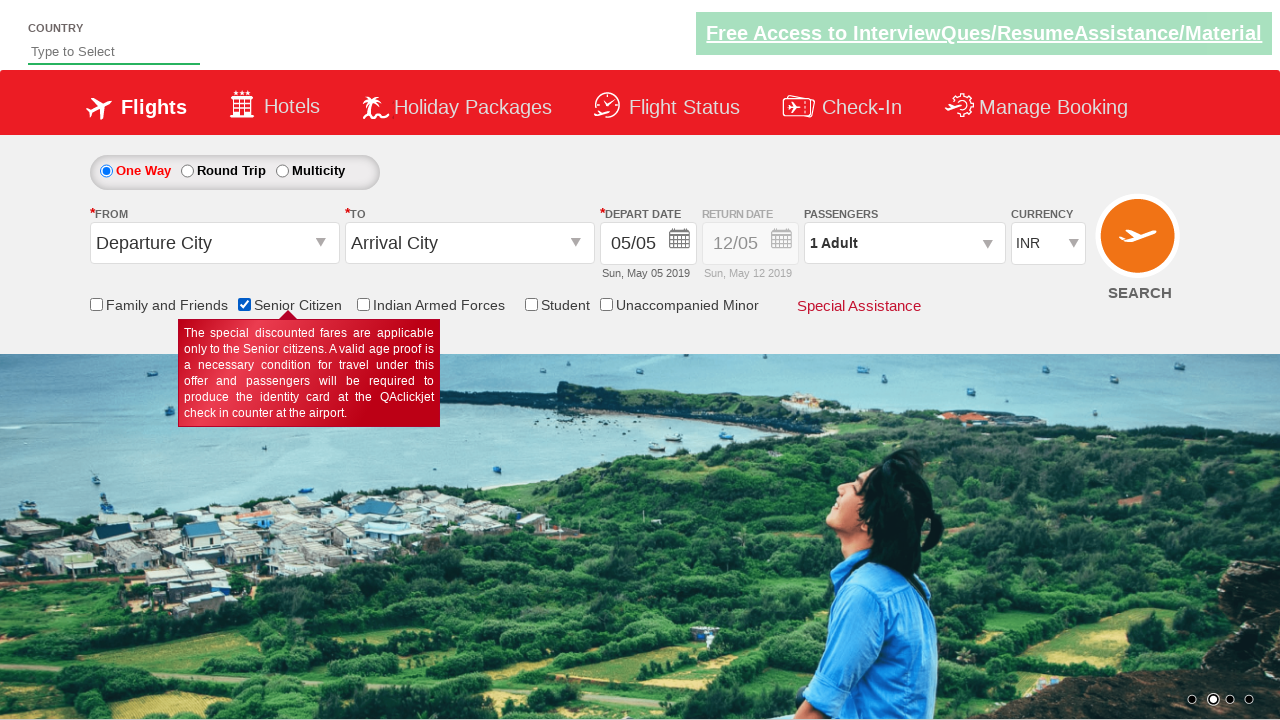

Verified senior citizen discount checkbox is selected
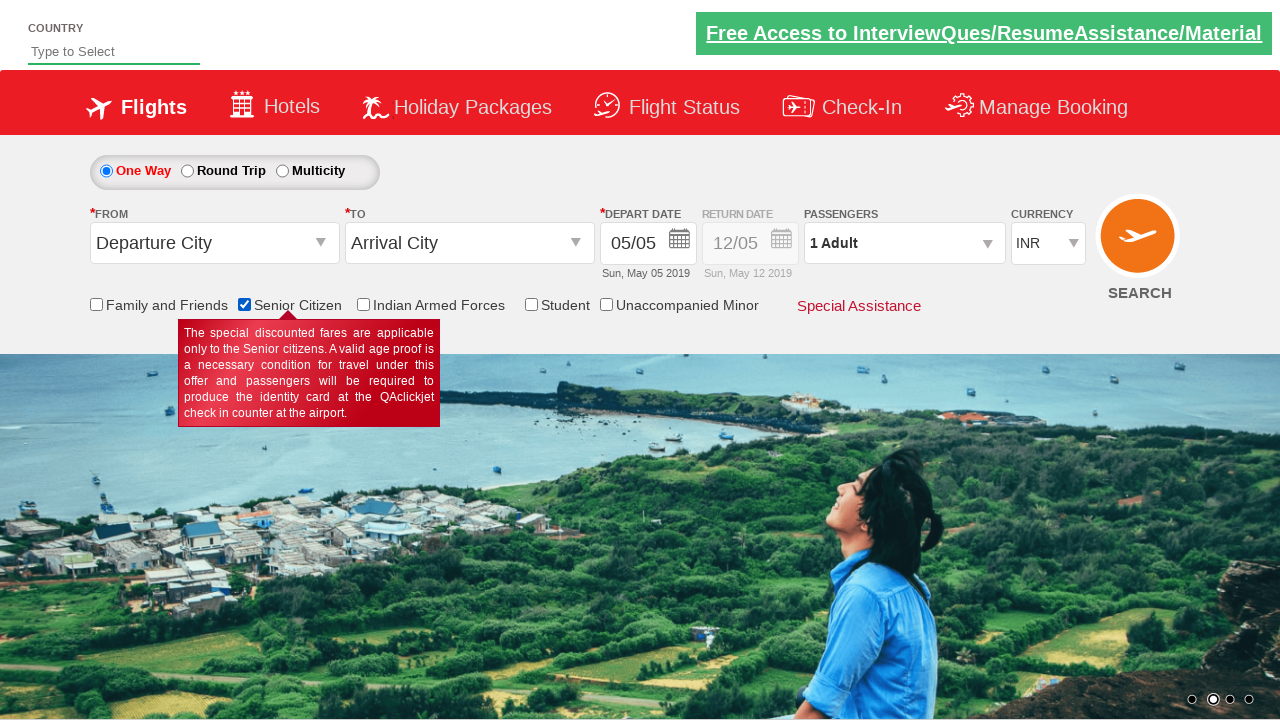

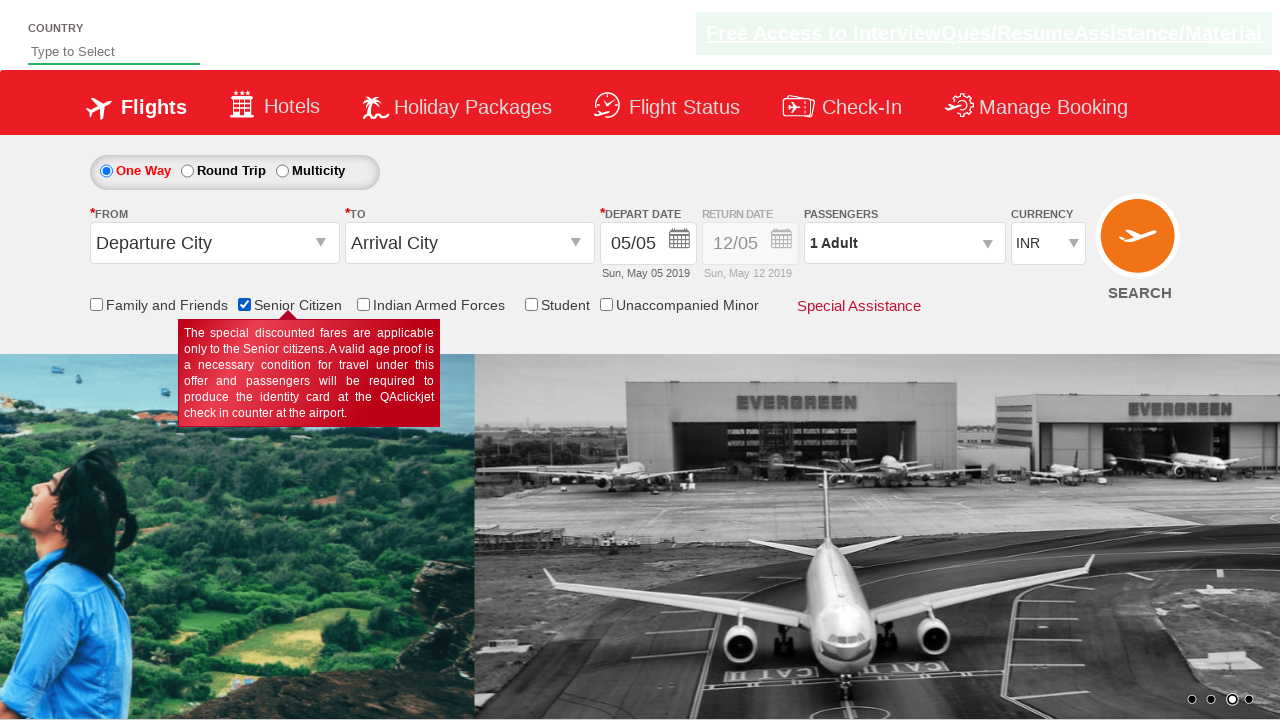